Tests changing route to 'active' filter by clicking the filter button after adding todos and marking one as completed.

Starting URL: https://todomvc.com/examples/typescript-angular/#/

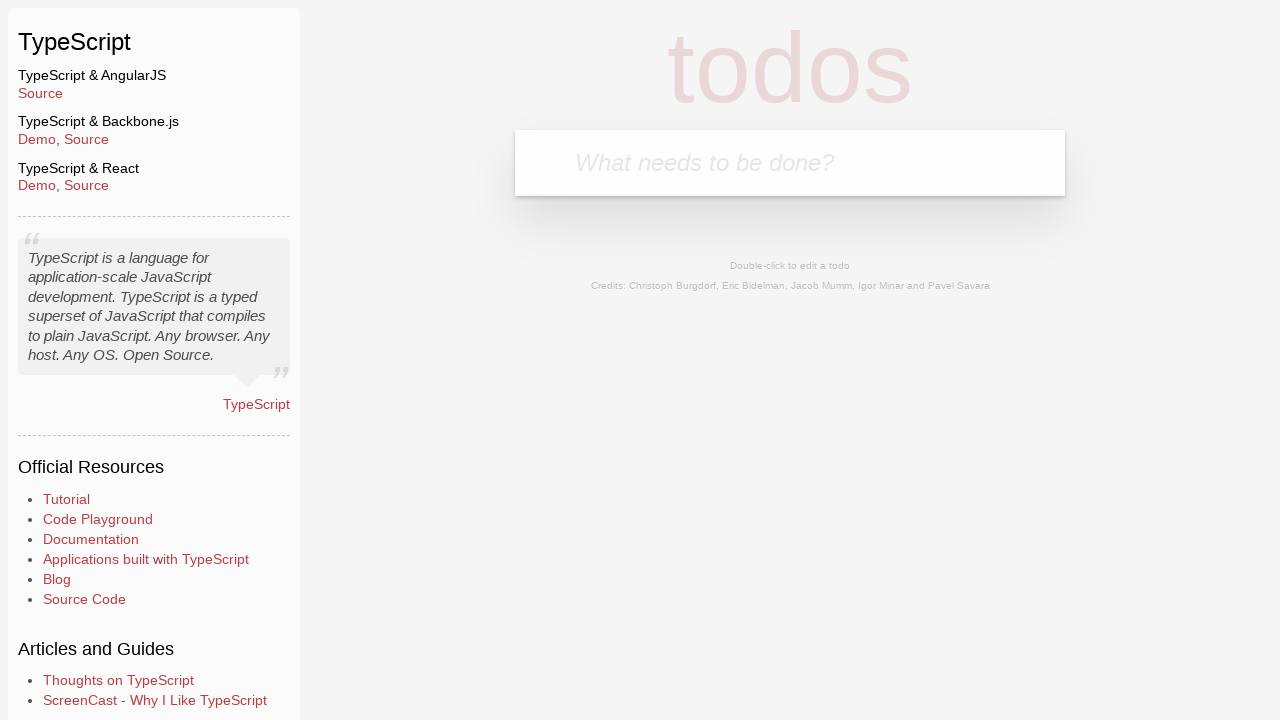

Filled new-todo field with 'Example1' on .new-todo
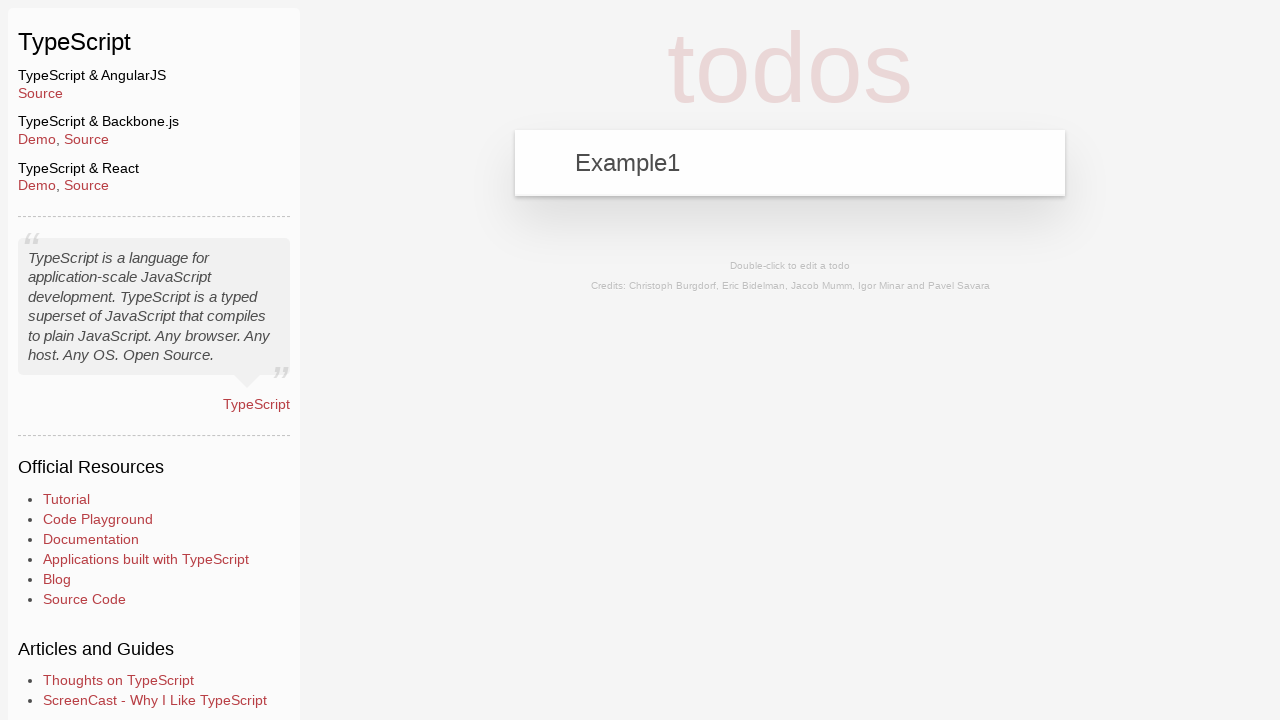

Pressed Enter to add first todo 'Example1' on .new-todo
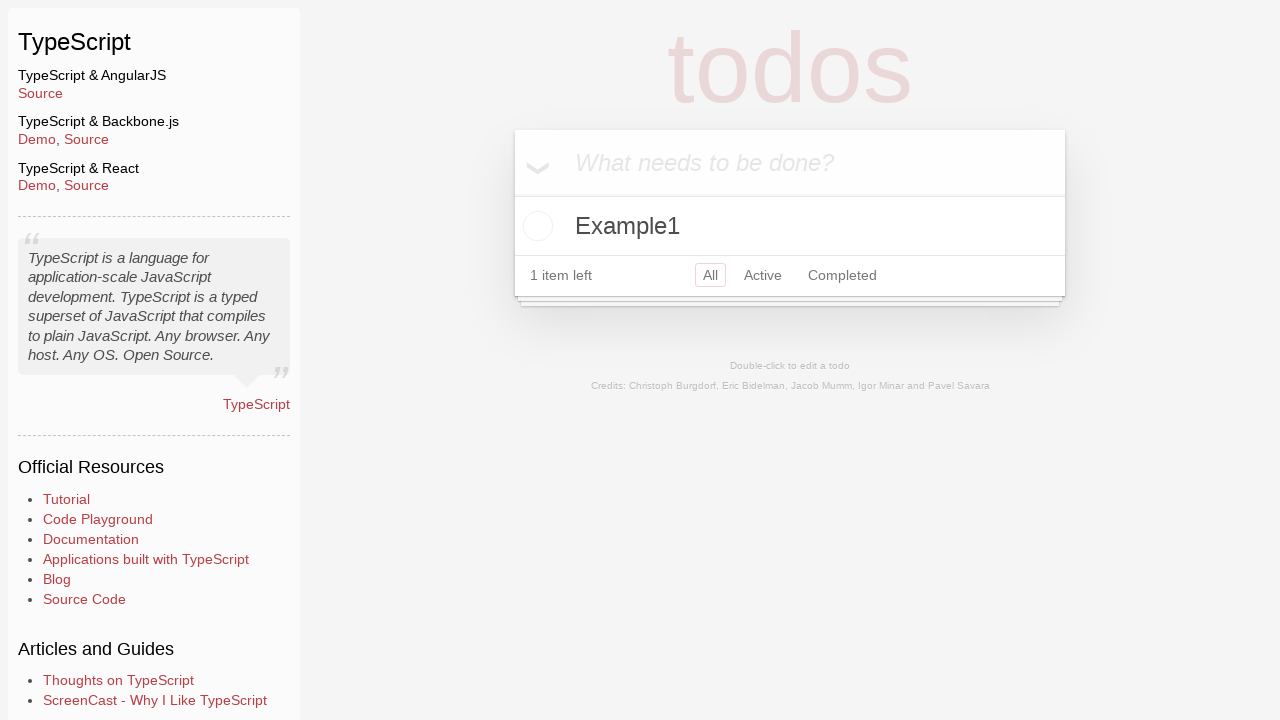

Filled new-todo field with 'Example2' on .new-todo
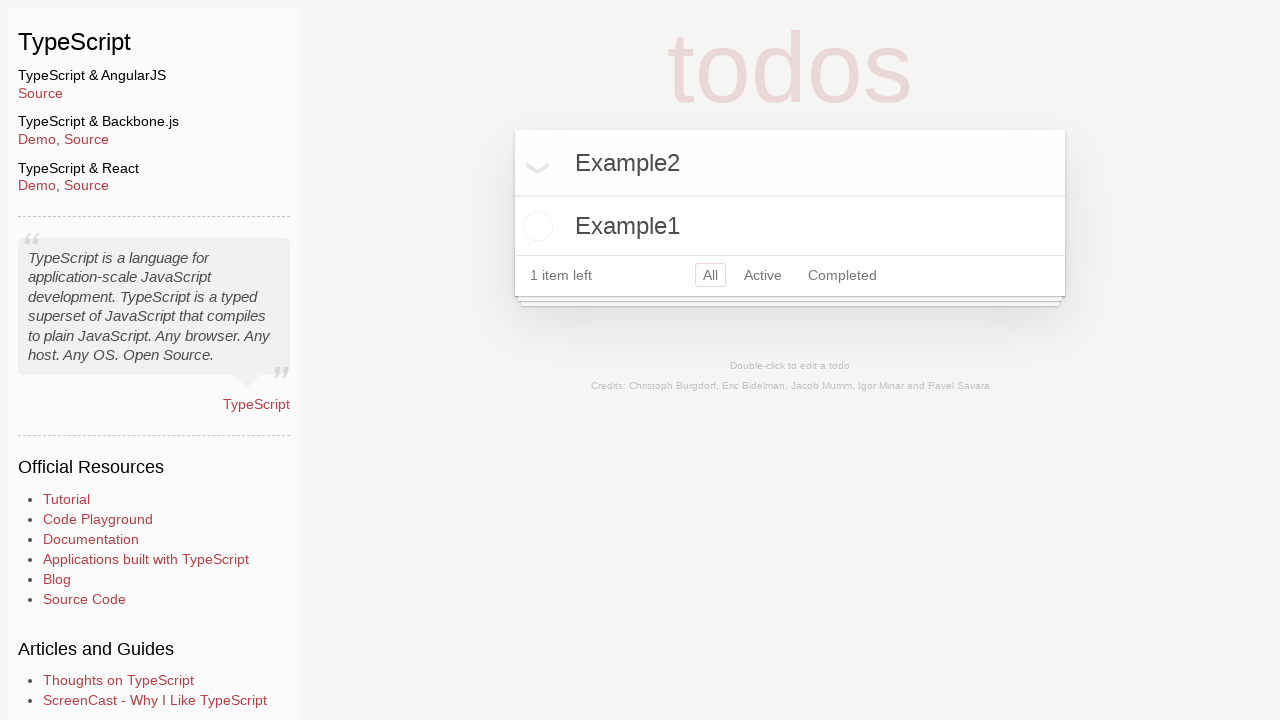

Pressed Enter to add second todo 'Example2' on .new-todo
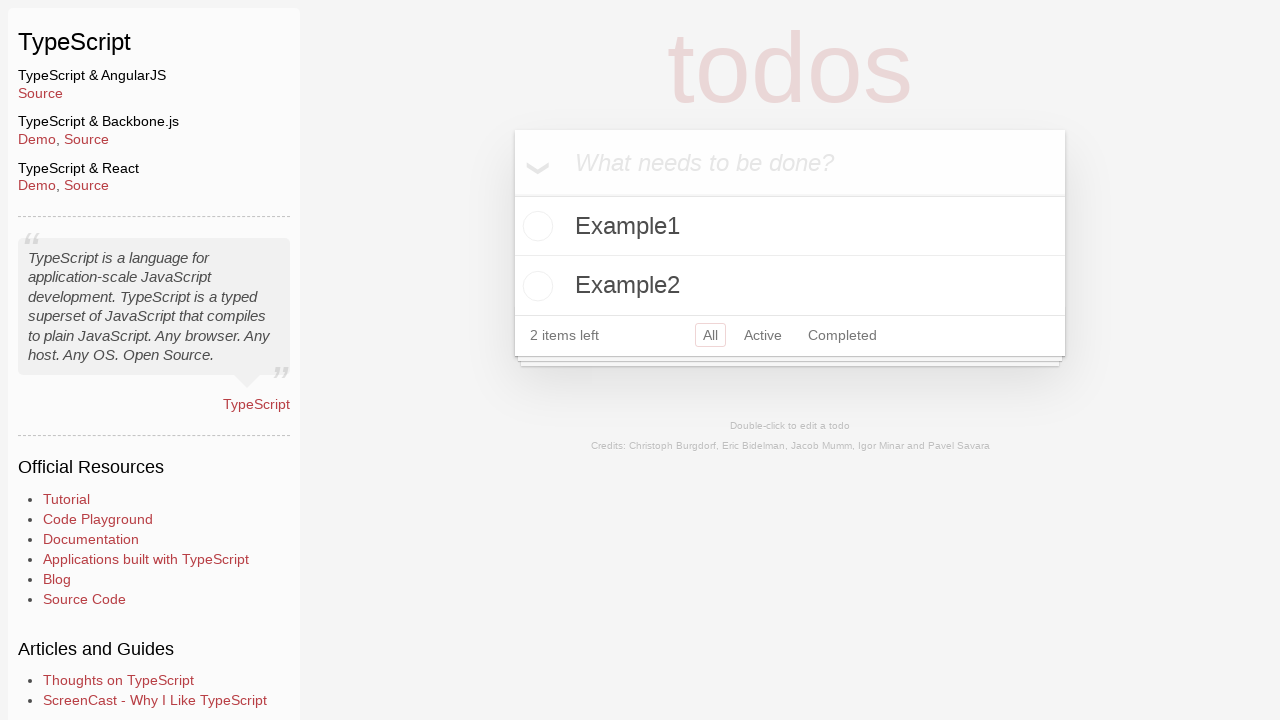

Marked 'Example2' as completed by clicking its checkbox at (535, 286) on xpath=//label[contains(text(), 'Example2')]/preceding-sibling::input[@type='chec
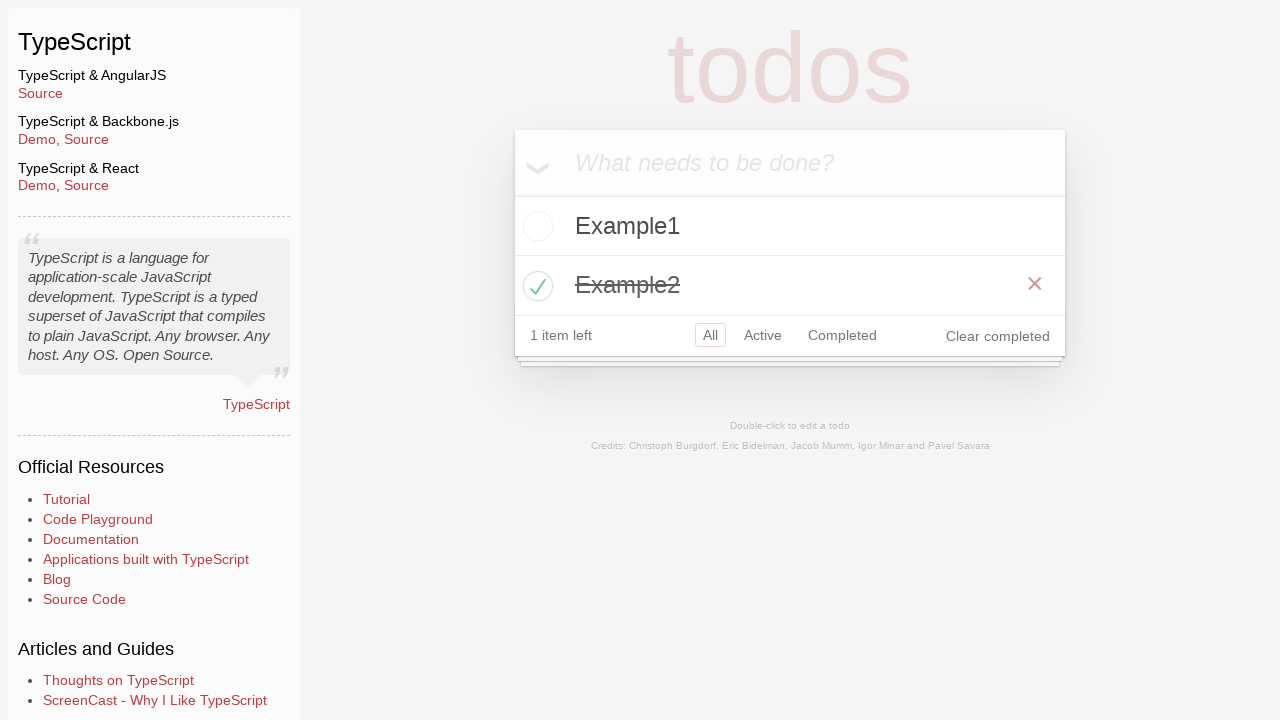

Clicked Active filter button to view only active todos at (763, 335) on a[href='#/active']
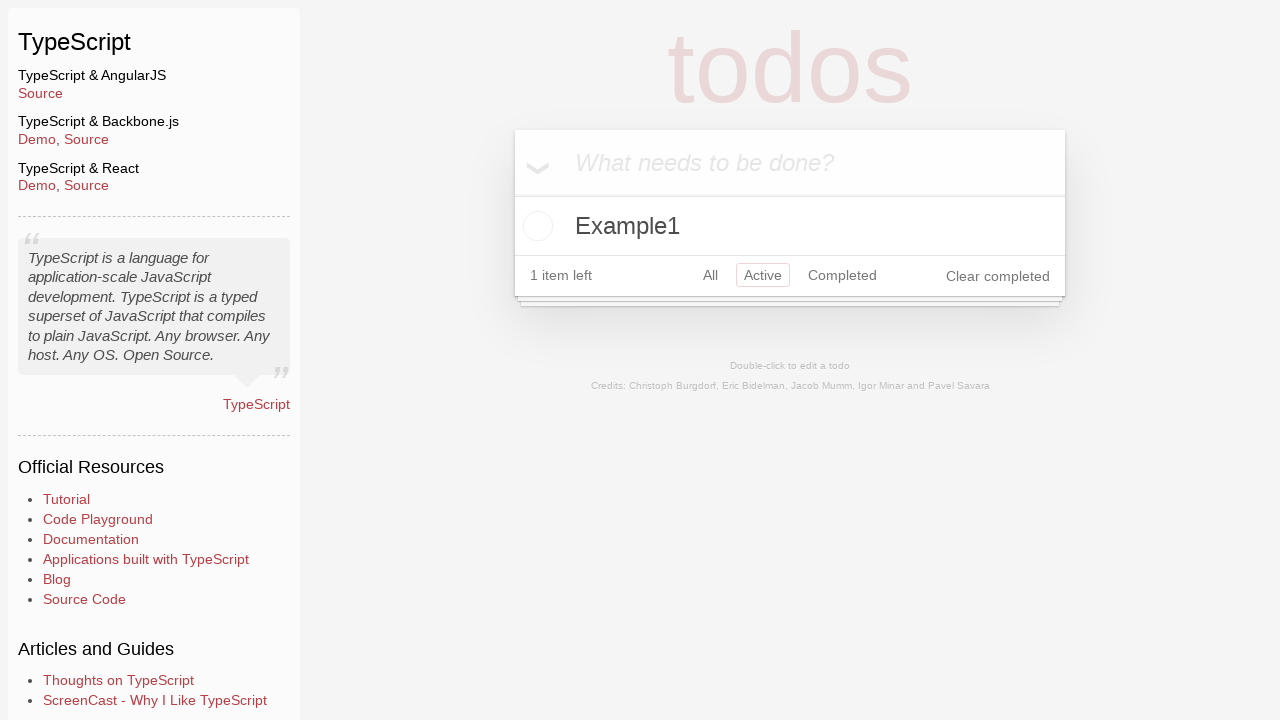

Verified that 'Example1' is visible in active todos filter
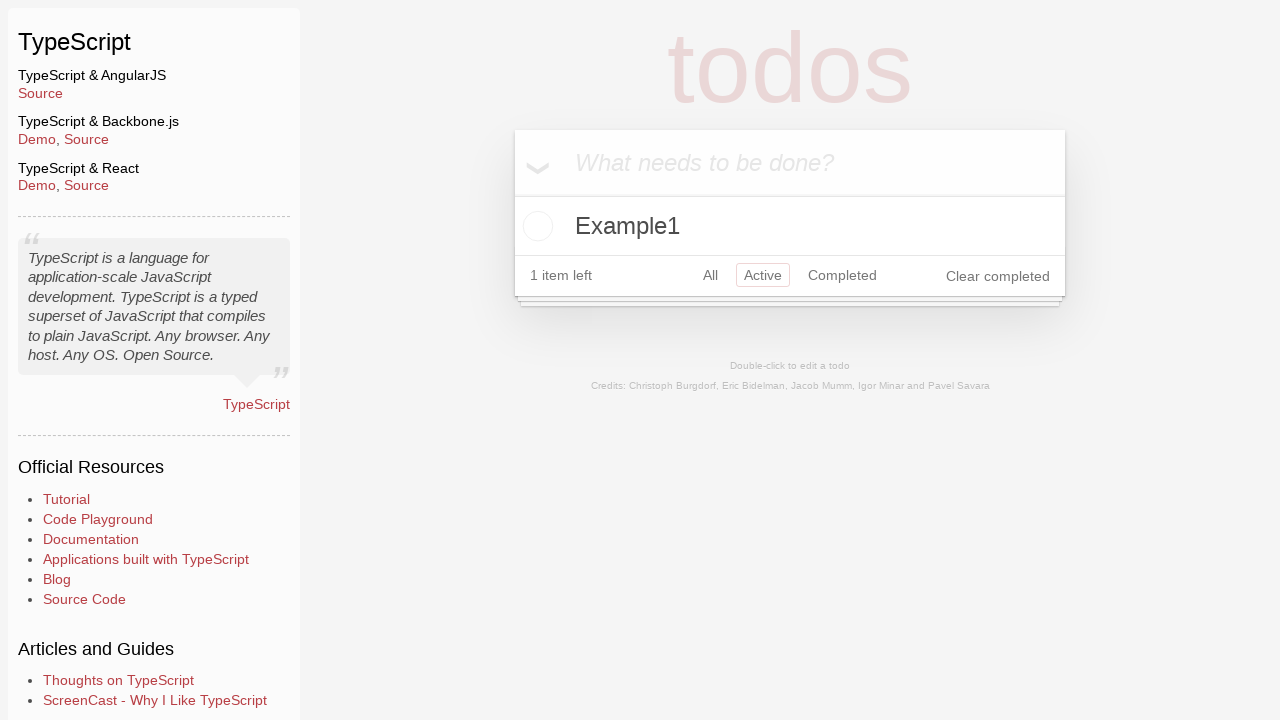

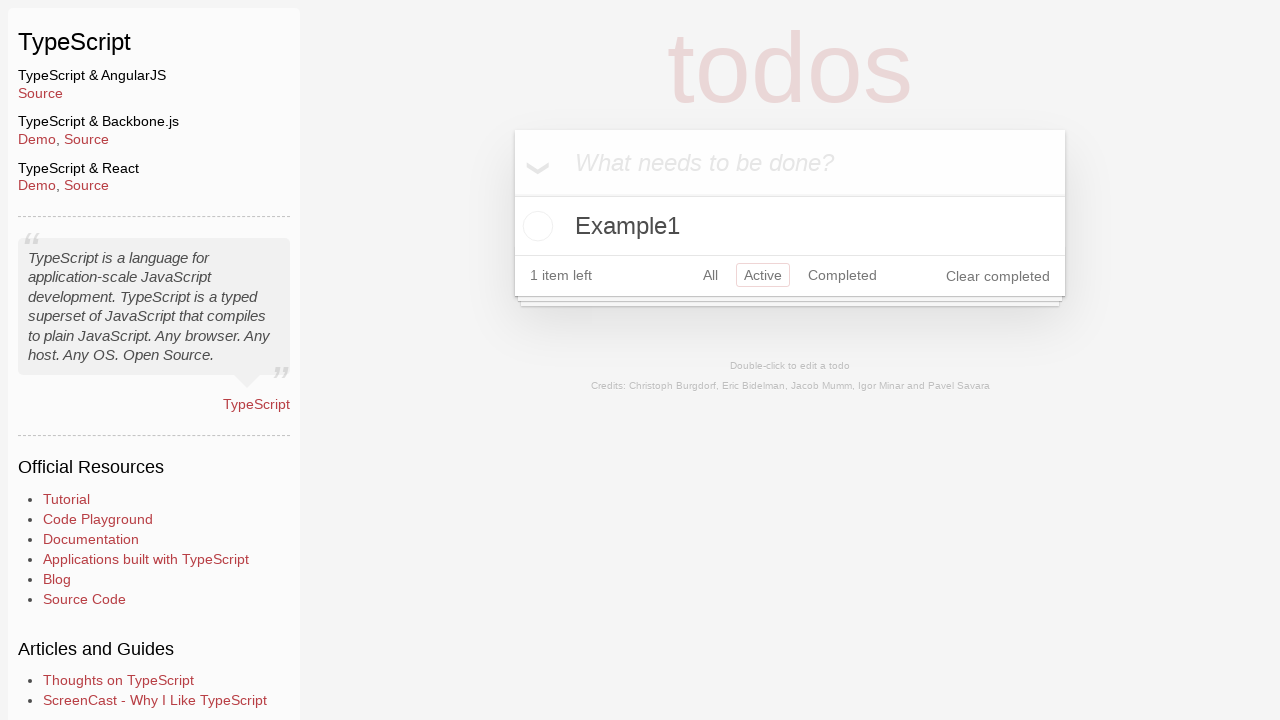